Tests a registration form by filling in required fields (first name, last name, email) and submitting the form, then verifies successful registration by checking for a congratulations message.

Starting URL: http://suninjuly.github.io/registration1.html

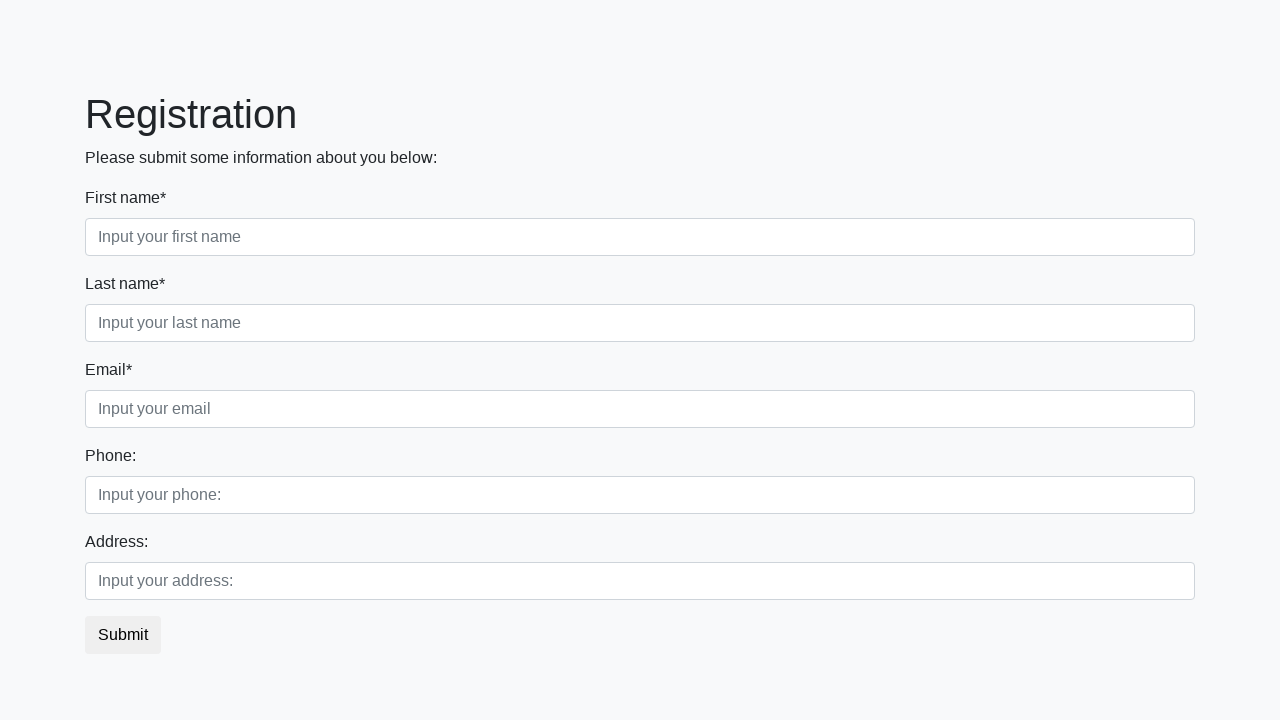

Filled first name field with 'Alexandra' on //label[text()="First name*"]/following-sibling::input
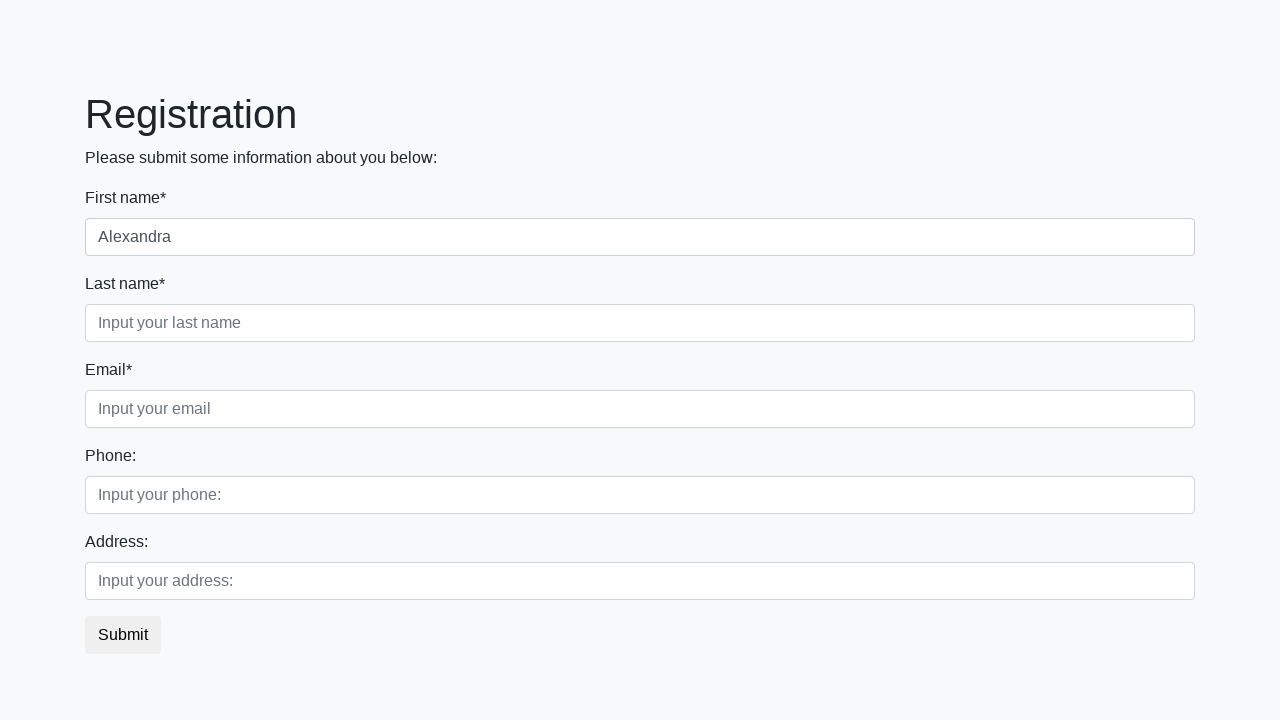

Filled last name field with 'Thompson' on //label[text()="Last name*"]/following-sibling::input
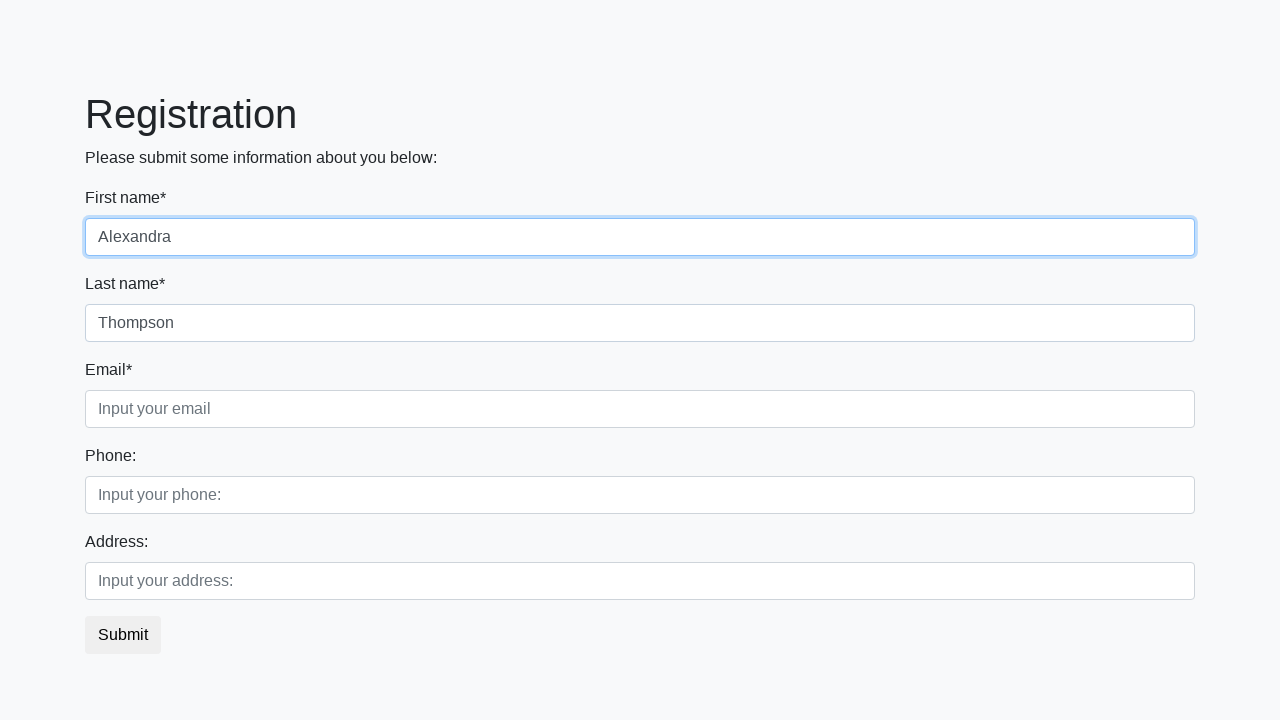

Filled email field with 'alex.thompson@example.com' on //label[text()="Email*"]/following-sibling::input
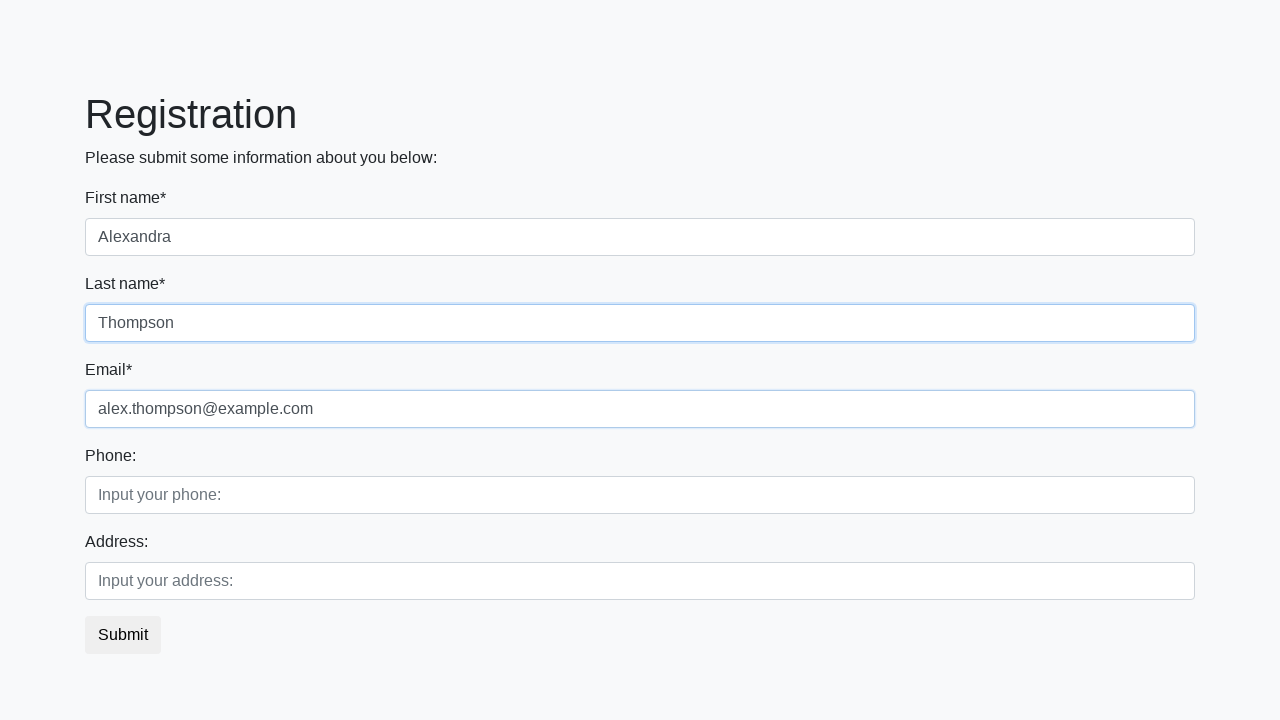

Clicked submit button to register at (123, 635) on button.btn
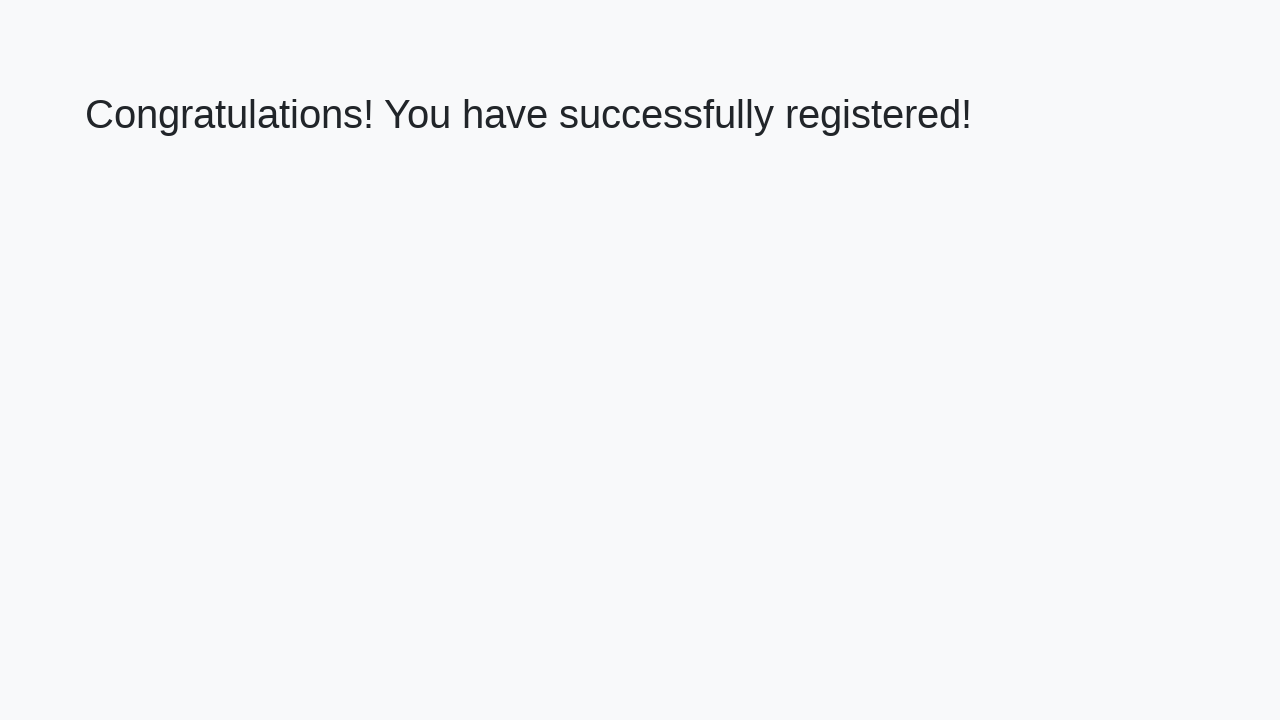

Congratulations heading appeared on page
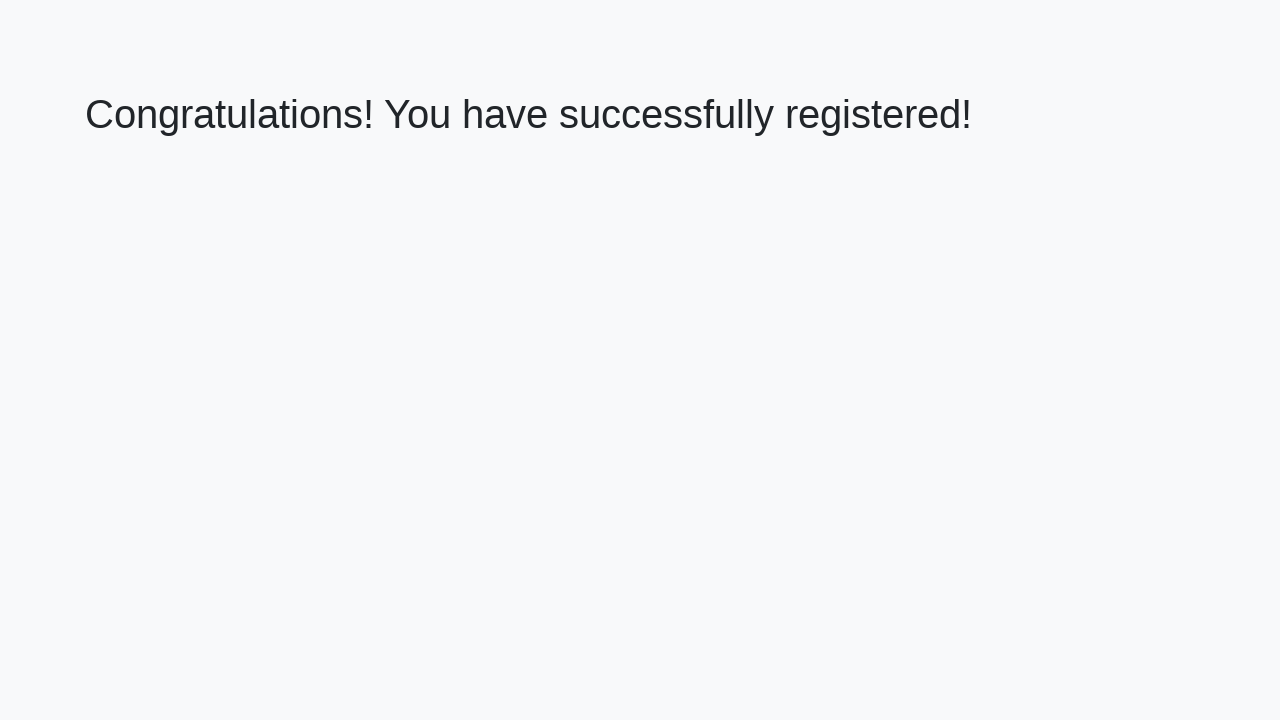

Retrieved congratulations message text
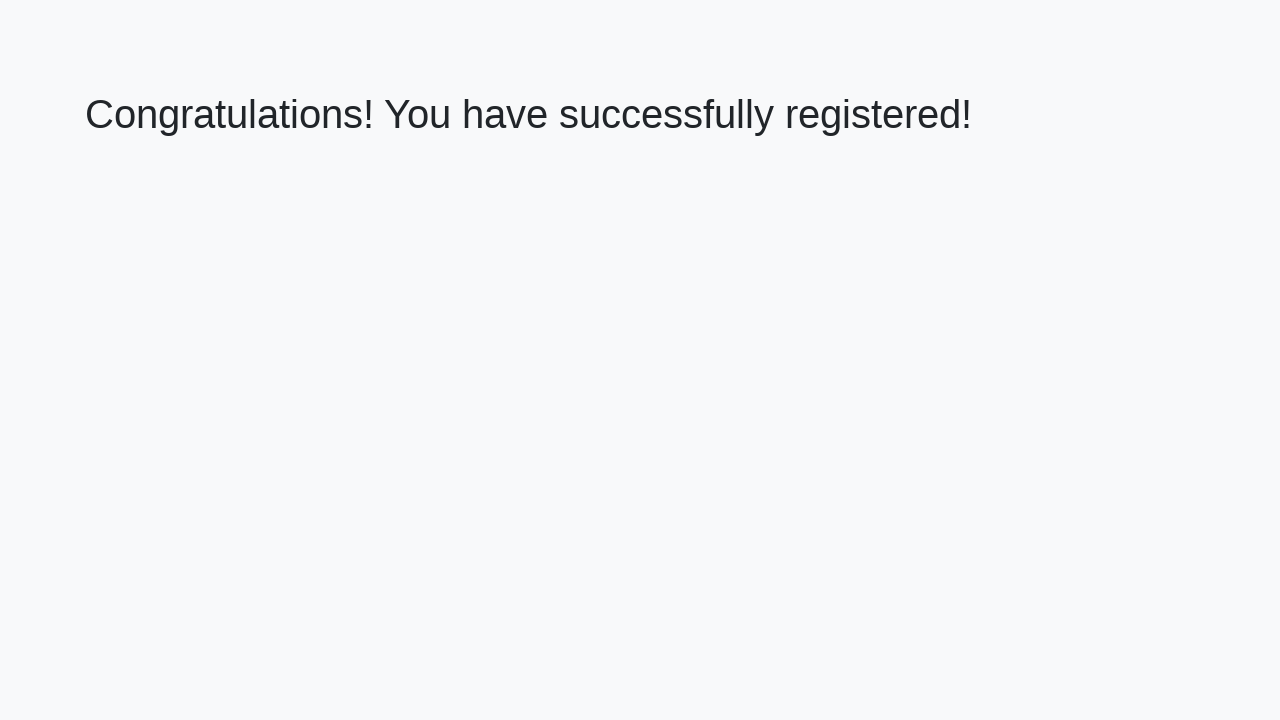

Verified successful registration with correct congratulations message
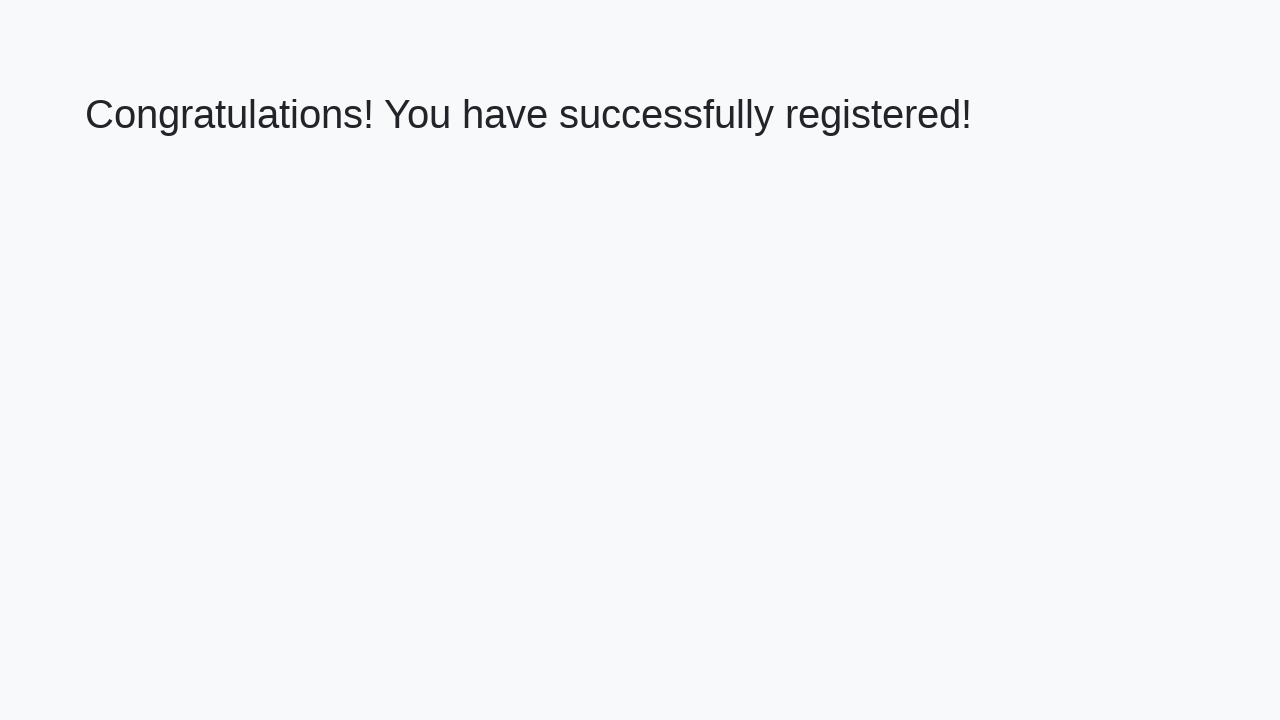

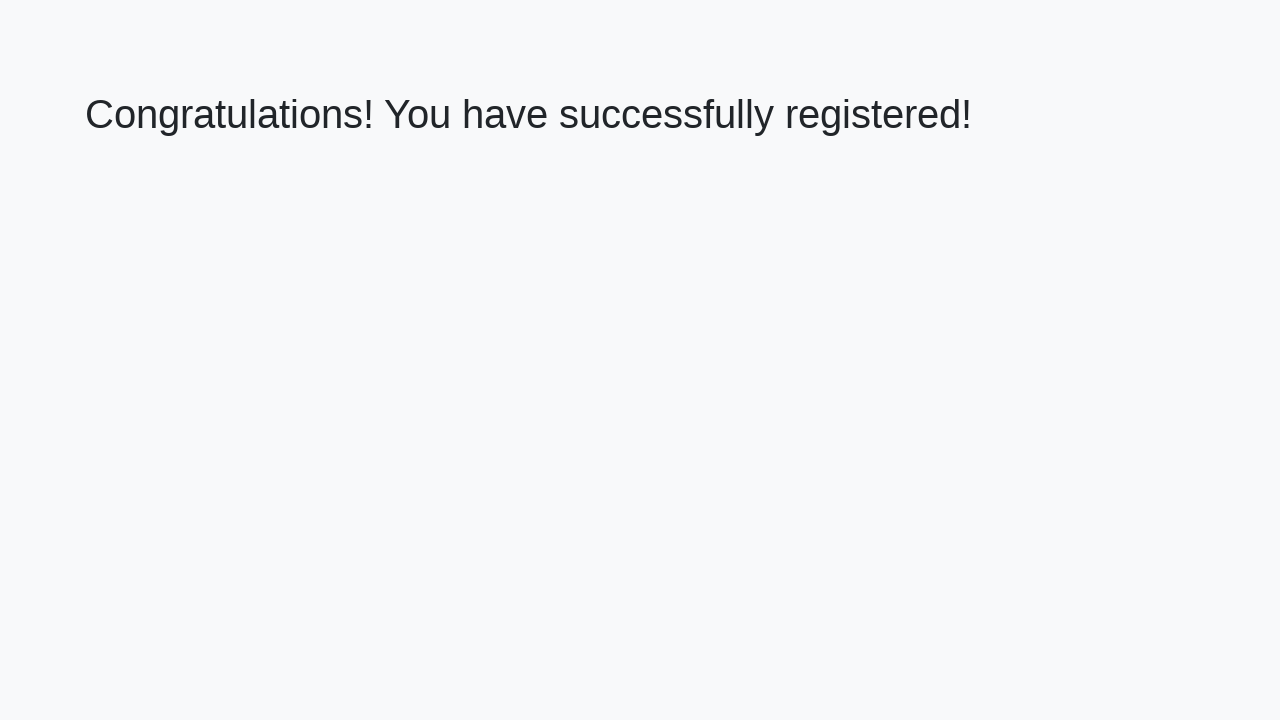